Tests dropdown menu interaction by clicking on a dropdown button and then selecting the Facebook link option

Starting URL: https://omayo.blogspot.com/

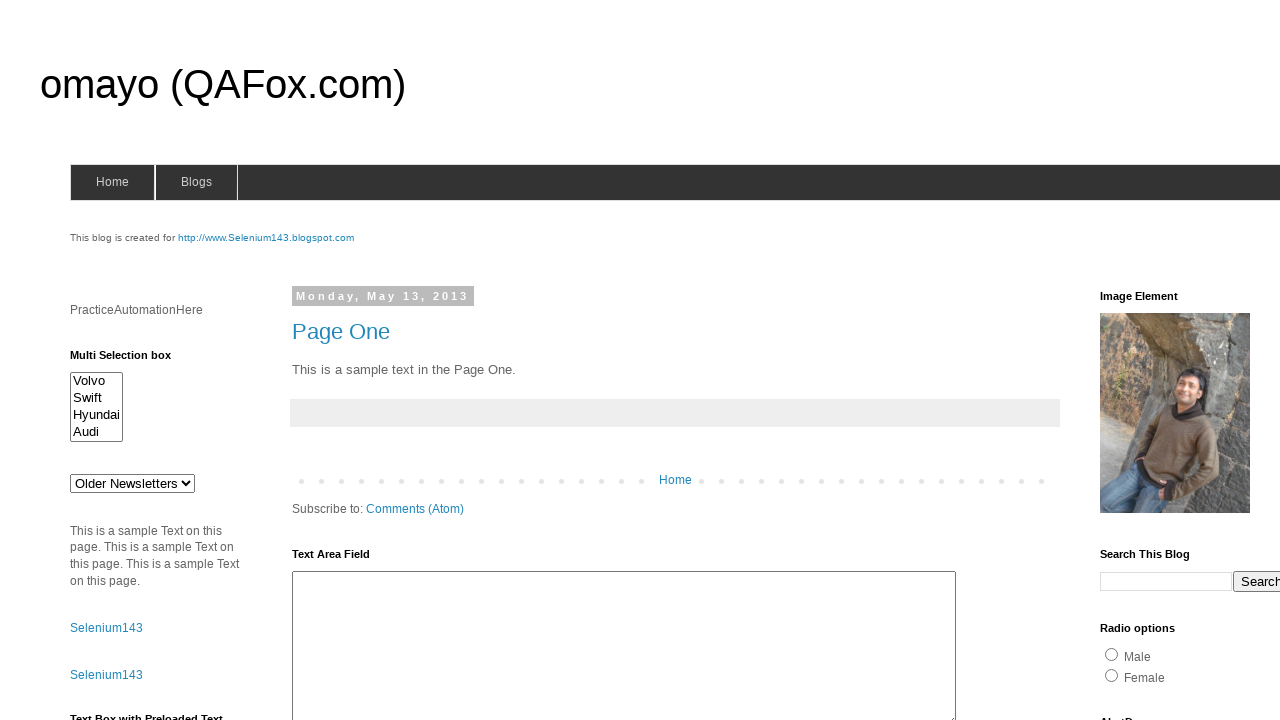

Clicked dropdown button to open menu at (1227, 360) on .dropbtn
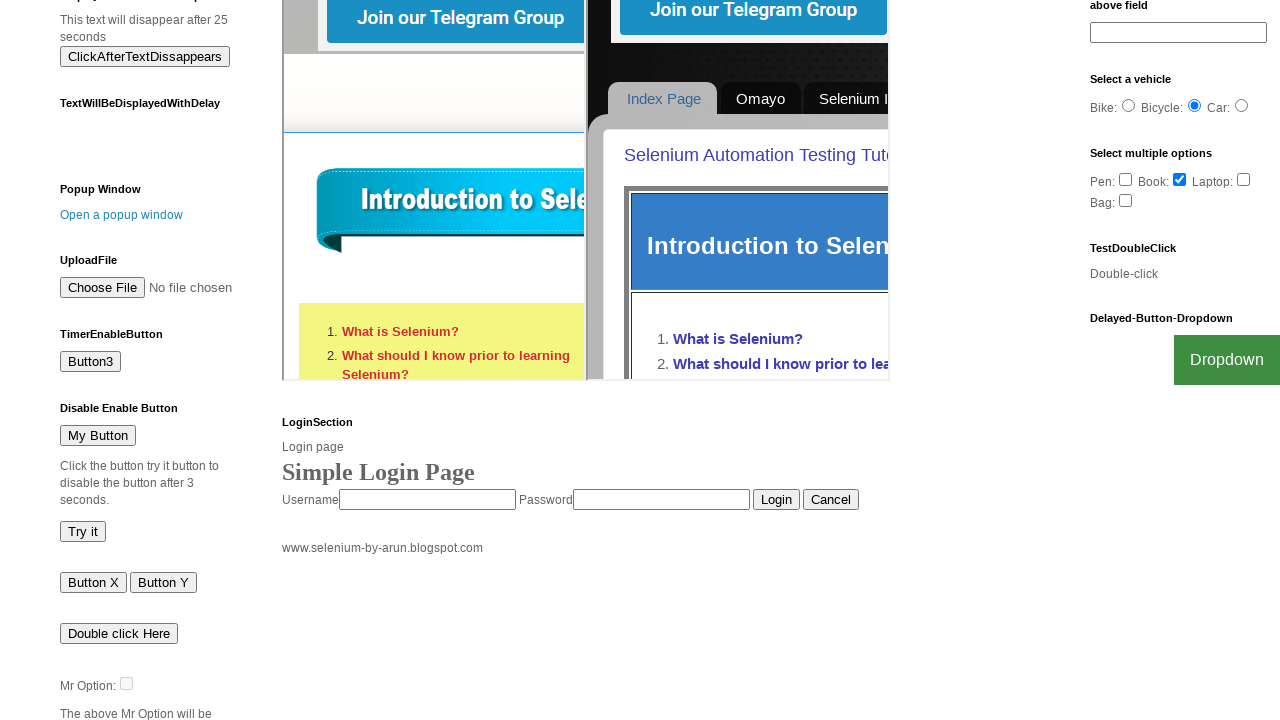

Facebook link became visible in dropdown menu
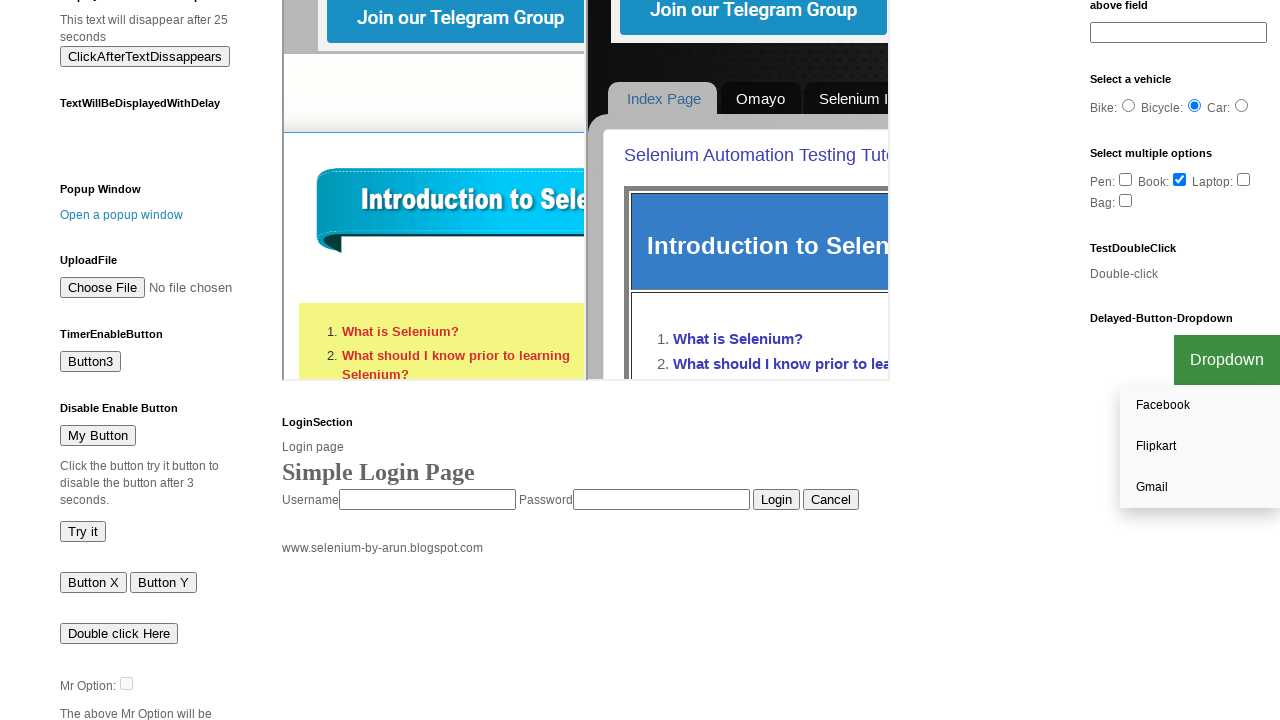

Clicked Facebook link option from dropdown menu at (1200, 406) on a:has-text('Facebook')
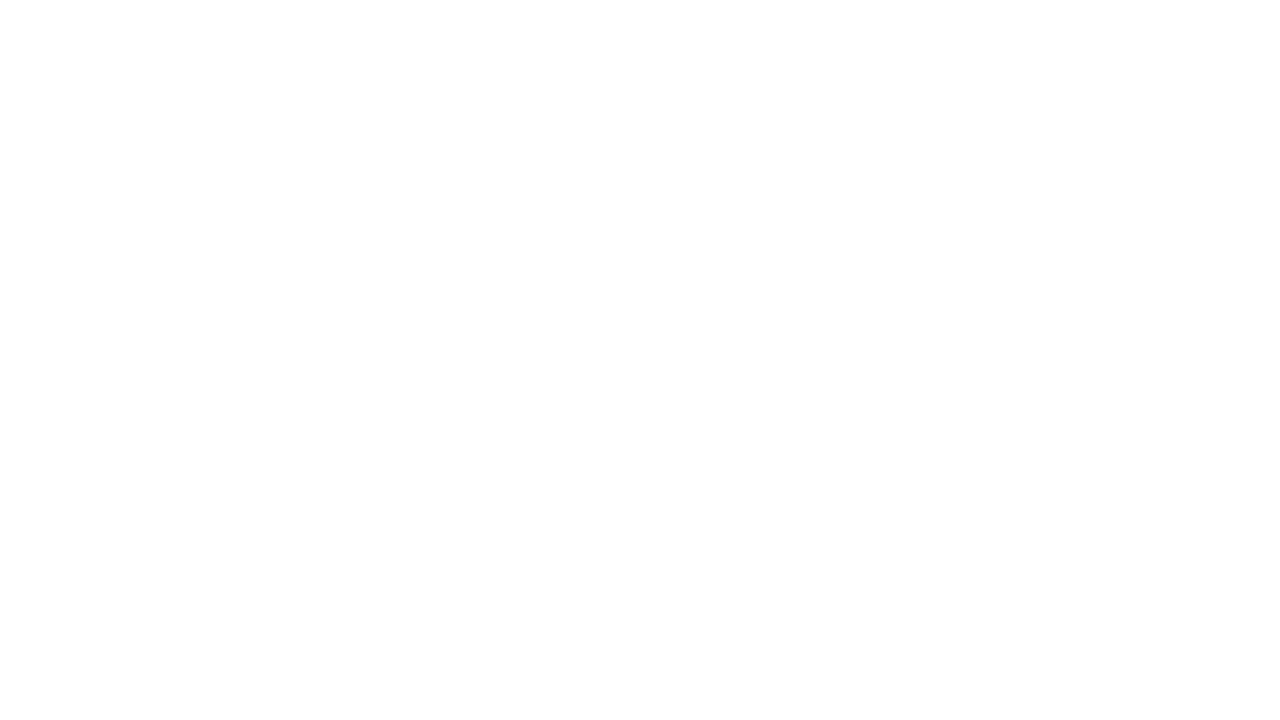

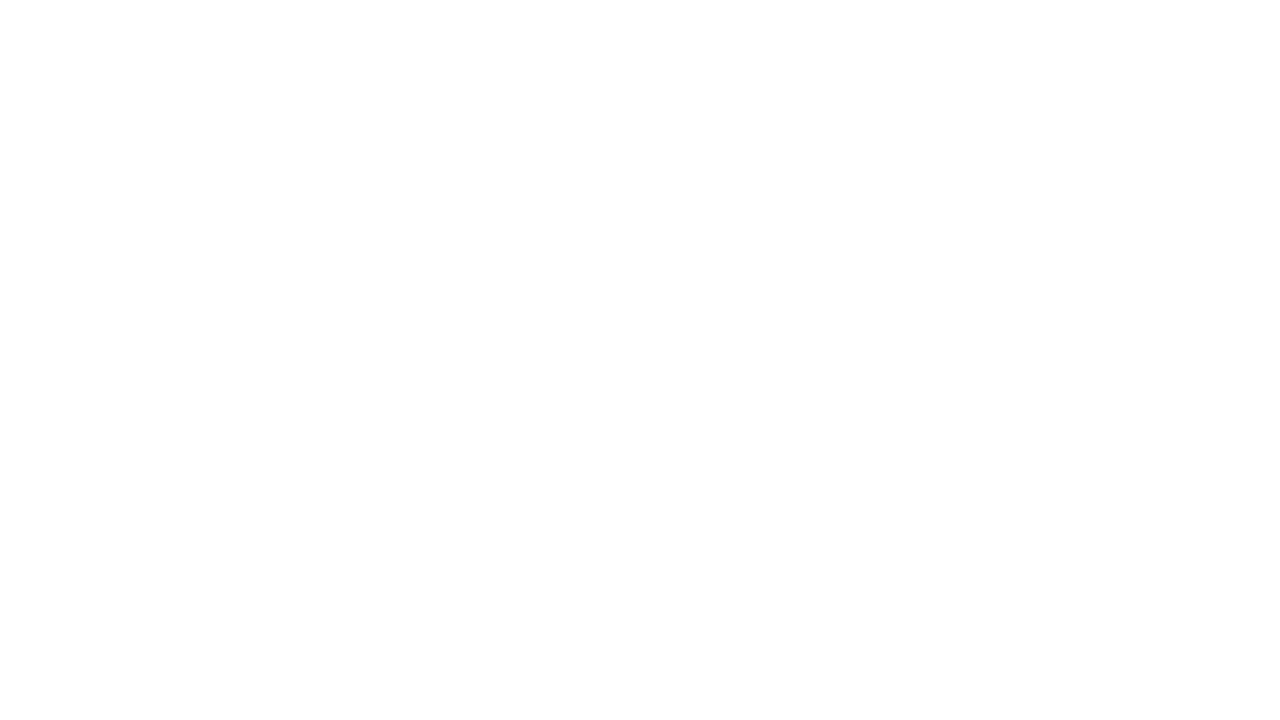